Tests advanced XPath selectors by filling various form fields on a practice page including username, security question, API key, multiple email fields, and custom fields with different attributes.

Starting URL: https://syntaxprojects.com/Xpath.php

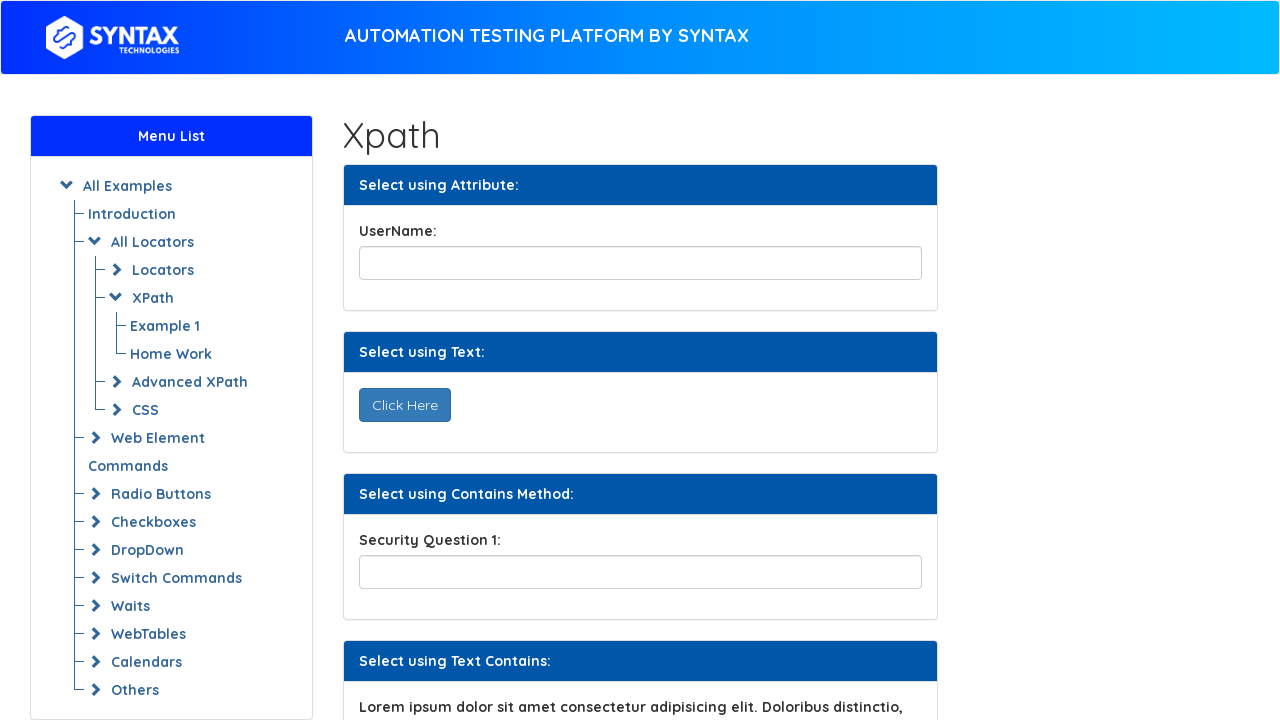

Filled username field with 'BeshoyKhalil' on //label[text()='UserName:']//following-sibling::input[1]
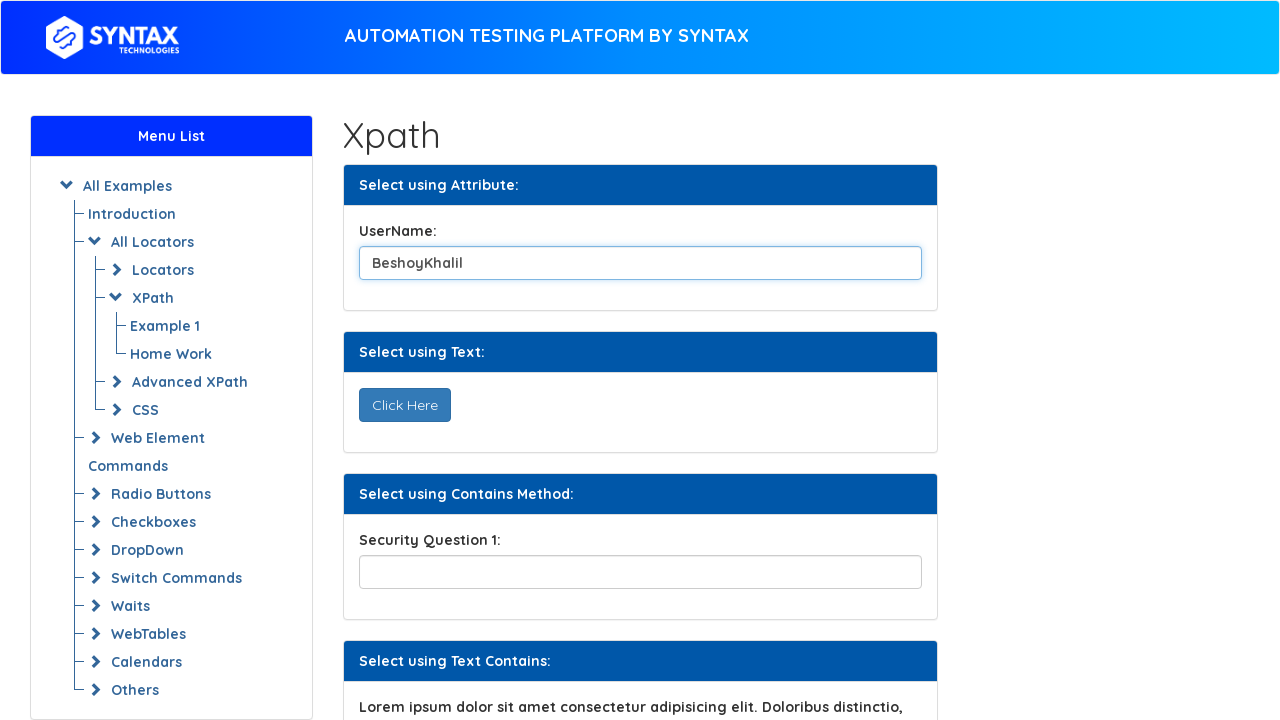

Clicked form group button at (404, 405) on xpath=//*[@class='form-group']/child::button
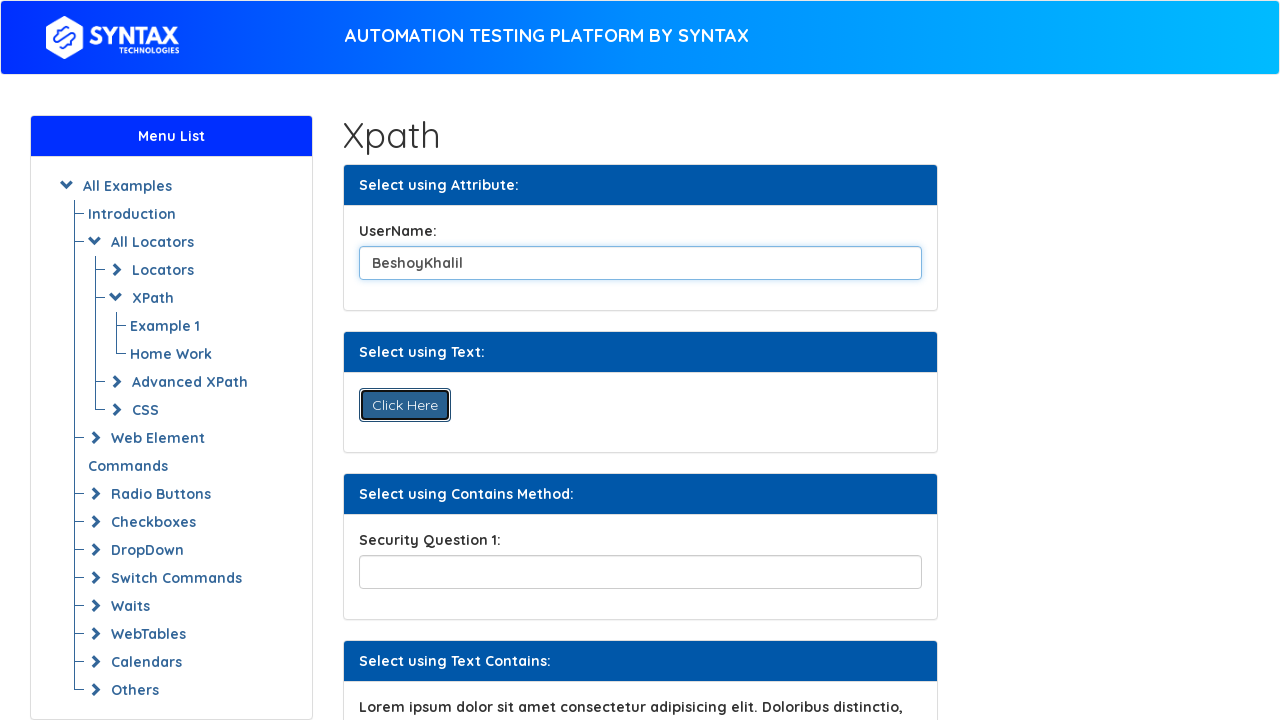

Filled security question field with 'Where do you From?' on //label[contains(text(),'Security')]/following-sibling::input
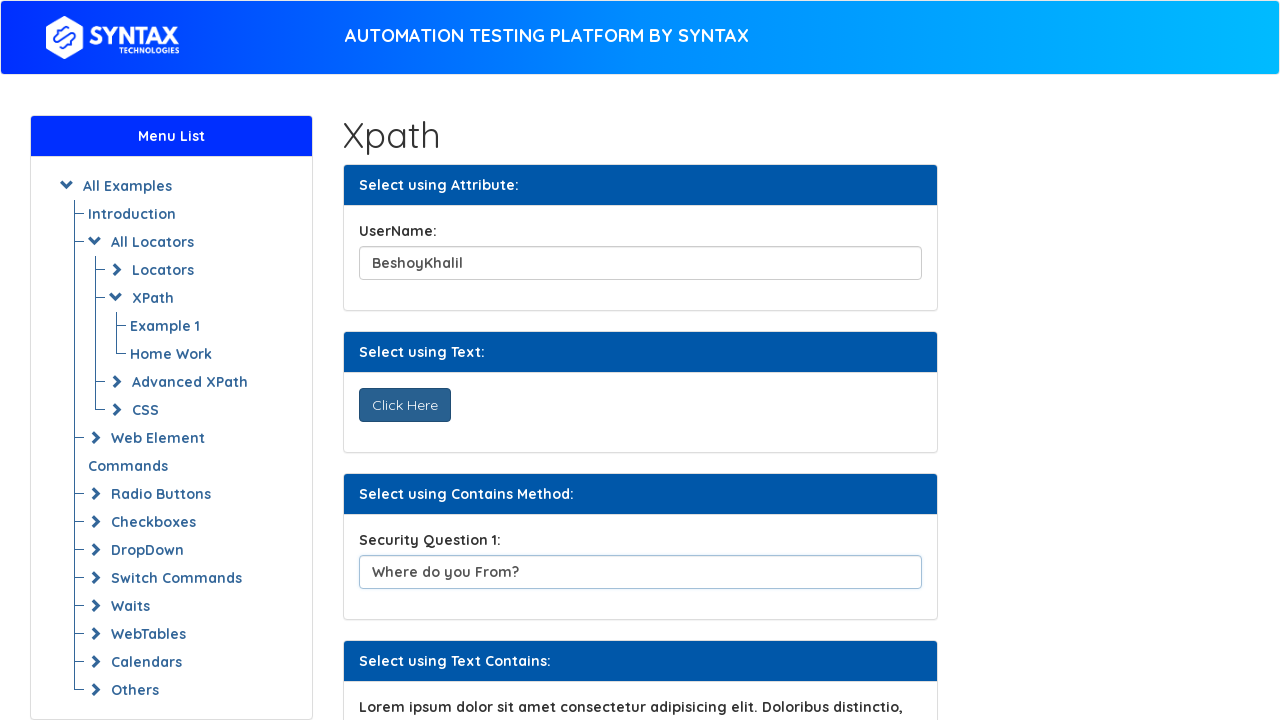

Filled API key field with '145A254C' on //label[starts-with(text(),'Api')]//following-sibling::input
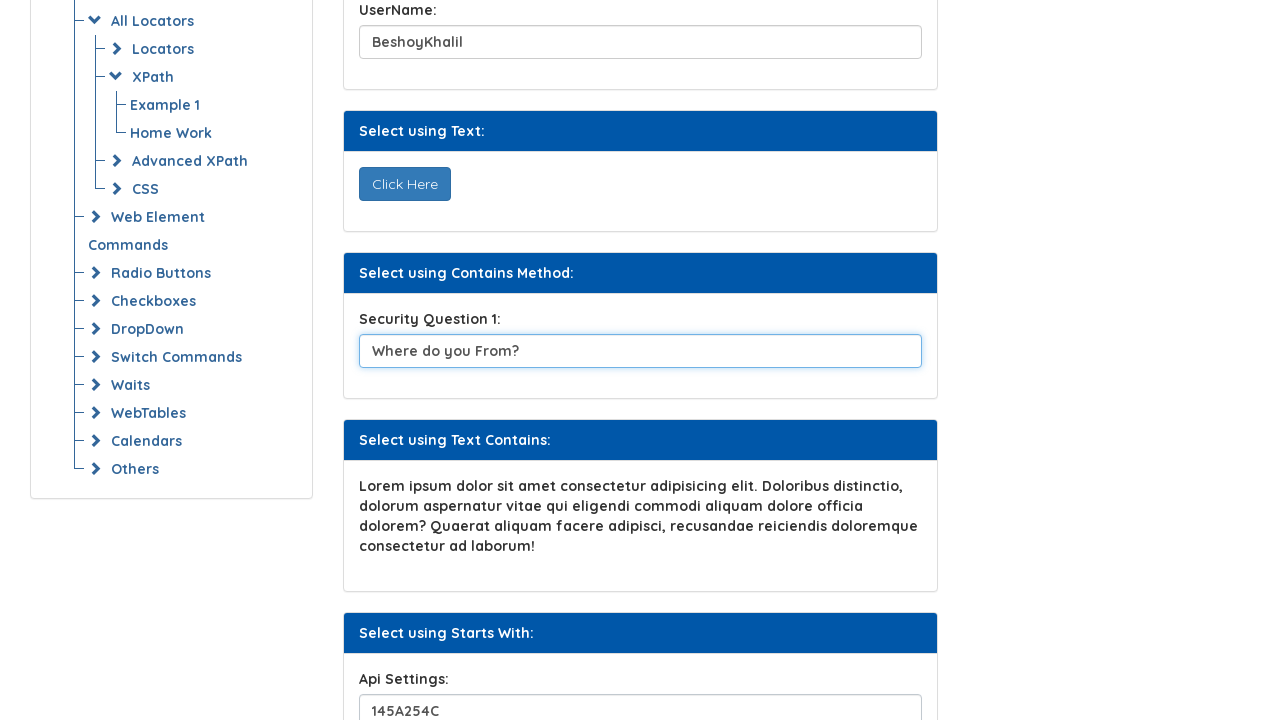

Filled Email 1 field with 'email1@gmail.com' on //label[text()='Email 1:']//following-sibling::input
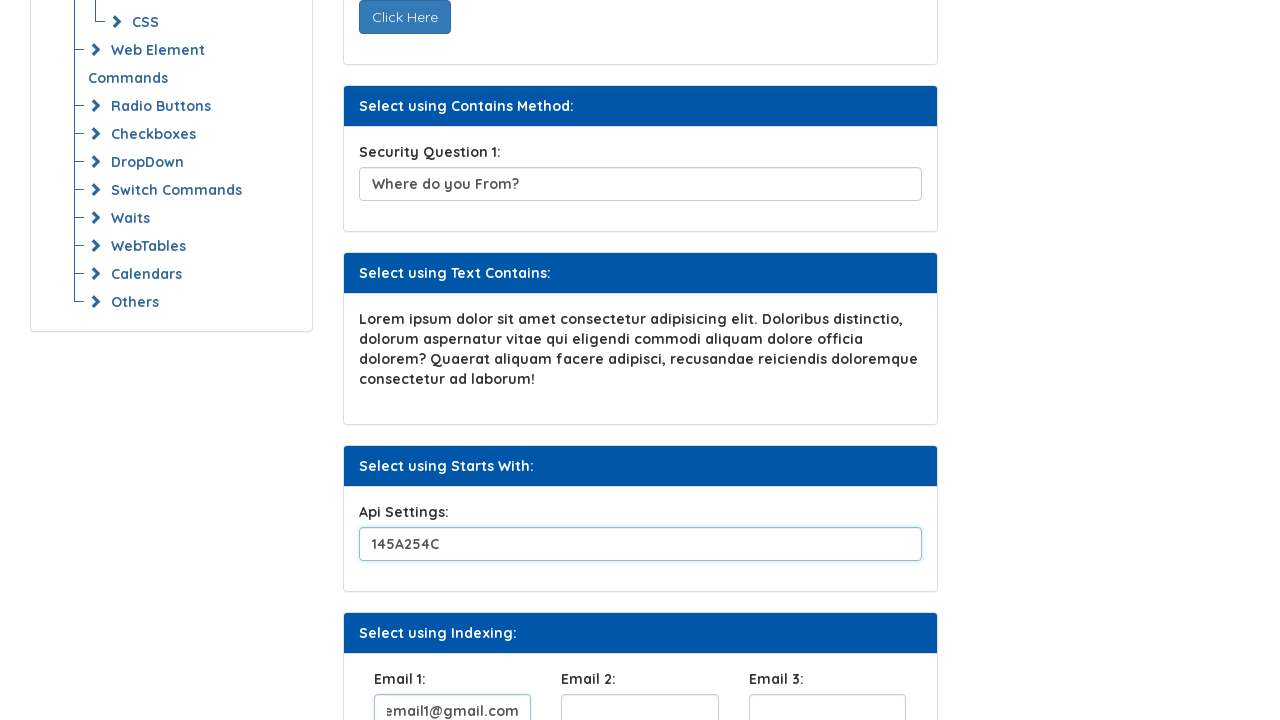

Filled Email 2 field with 'email2@gmail.com' on //label[contains(text(),'Email 2')]//following-sibling::input
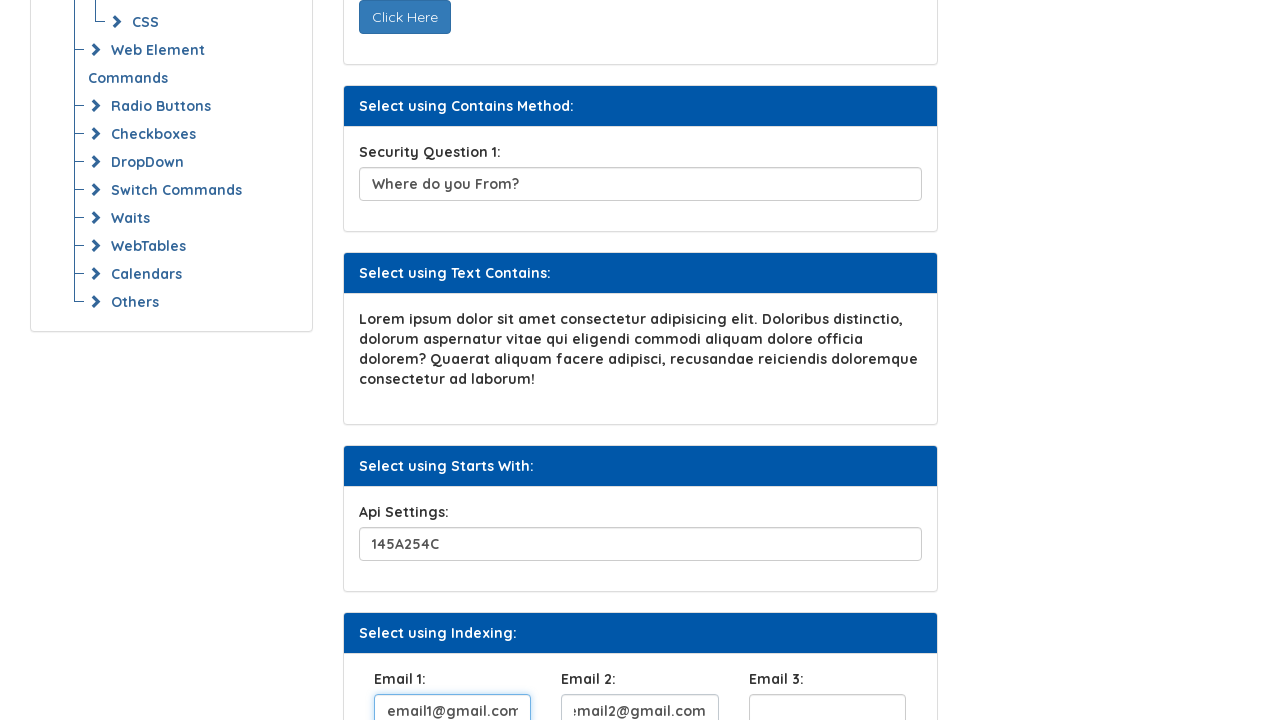

Filled Email 3 field with 'email3@gmail.com' on //label[contains(text(),'Email 3')]//following-sibling::input
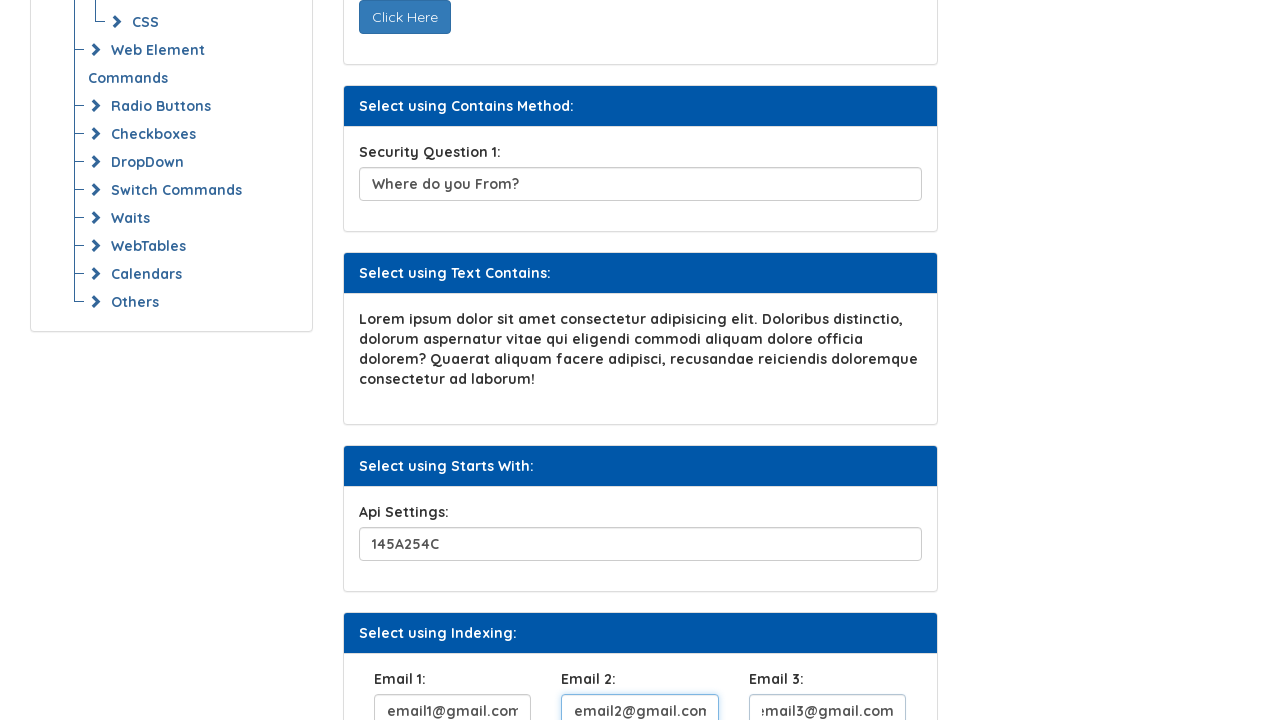

Filled custom field 1 with 'Field 1 with two attributes' on //input[@data-detail='one'][@name='customField']
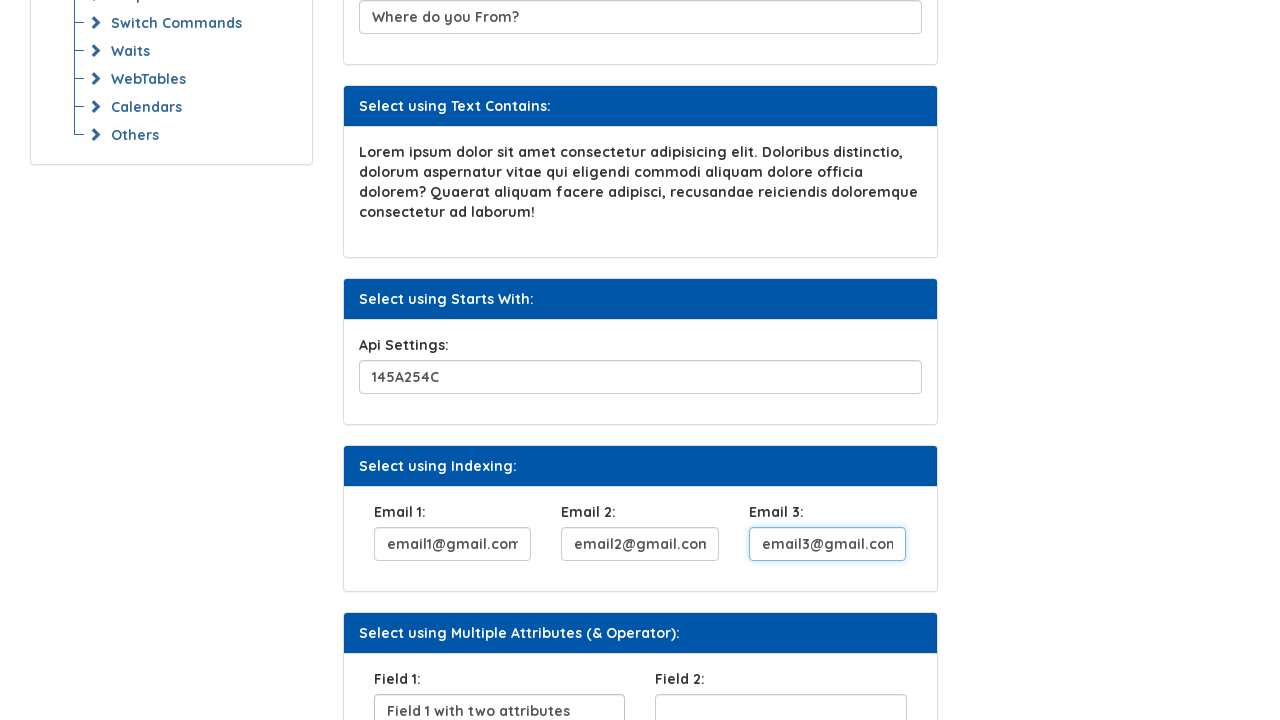

Filled custom field 2 with 'Field 2 with two attributes' on //input[@data-detail='two'][@name='customField']
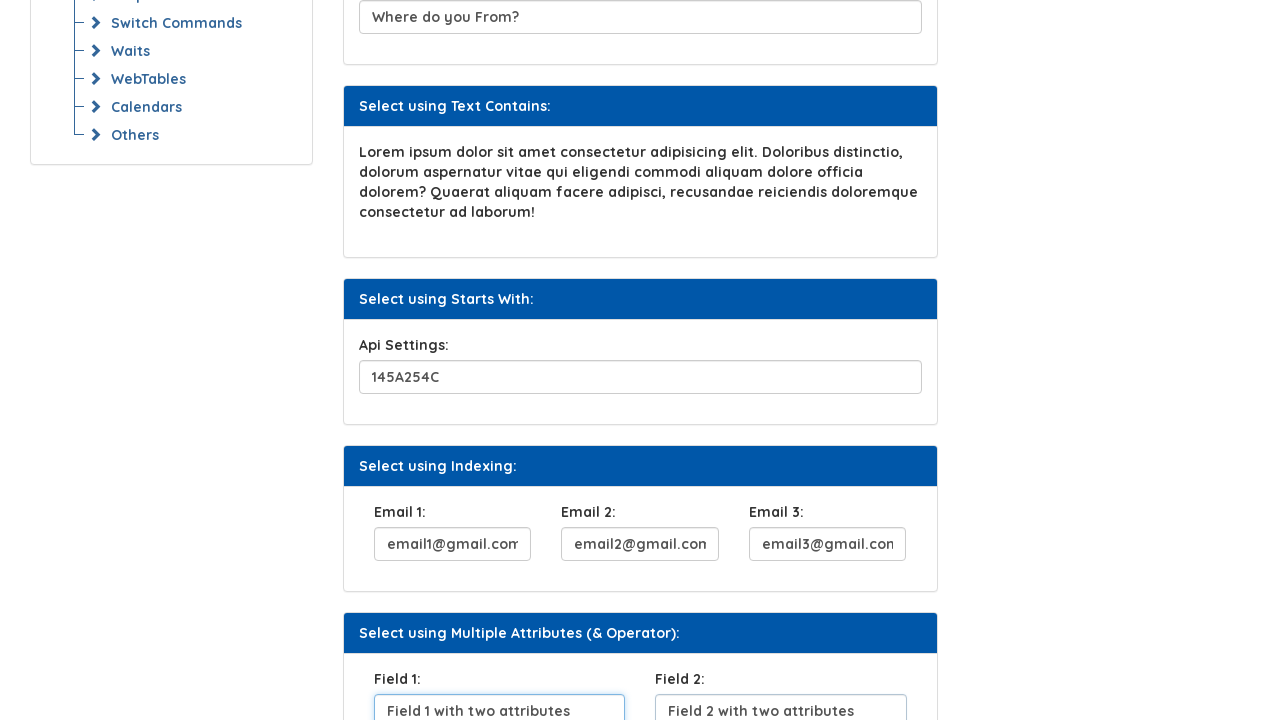

Filled choice field 1 with 'Choice Field 1 with two attributes' on //input[@data-detail='one'][@name='customField1']
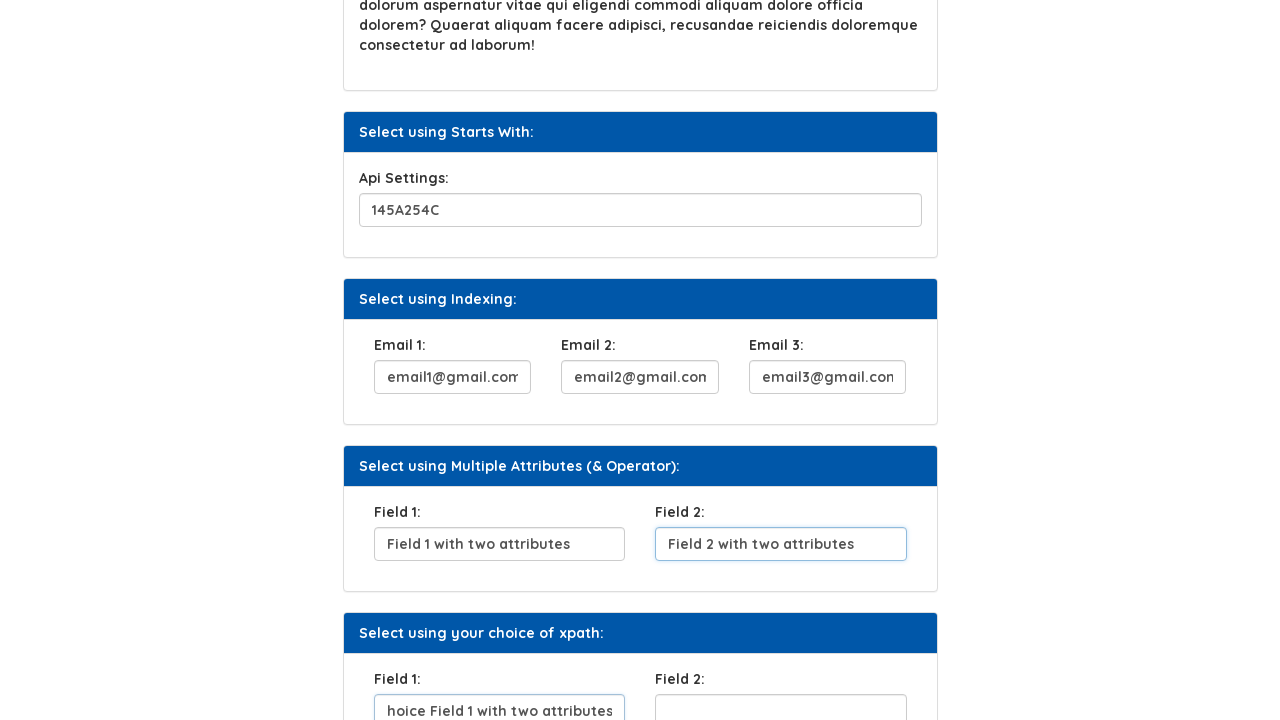

Filled choice field 2 with 'Choice Field 2 with two attributes' on //input[@data-detail='two'][@name='customField1']
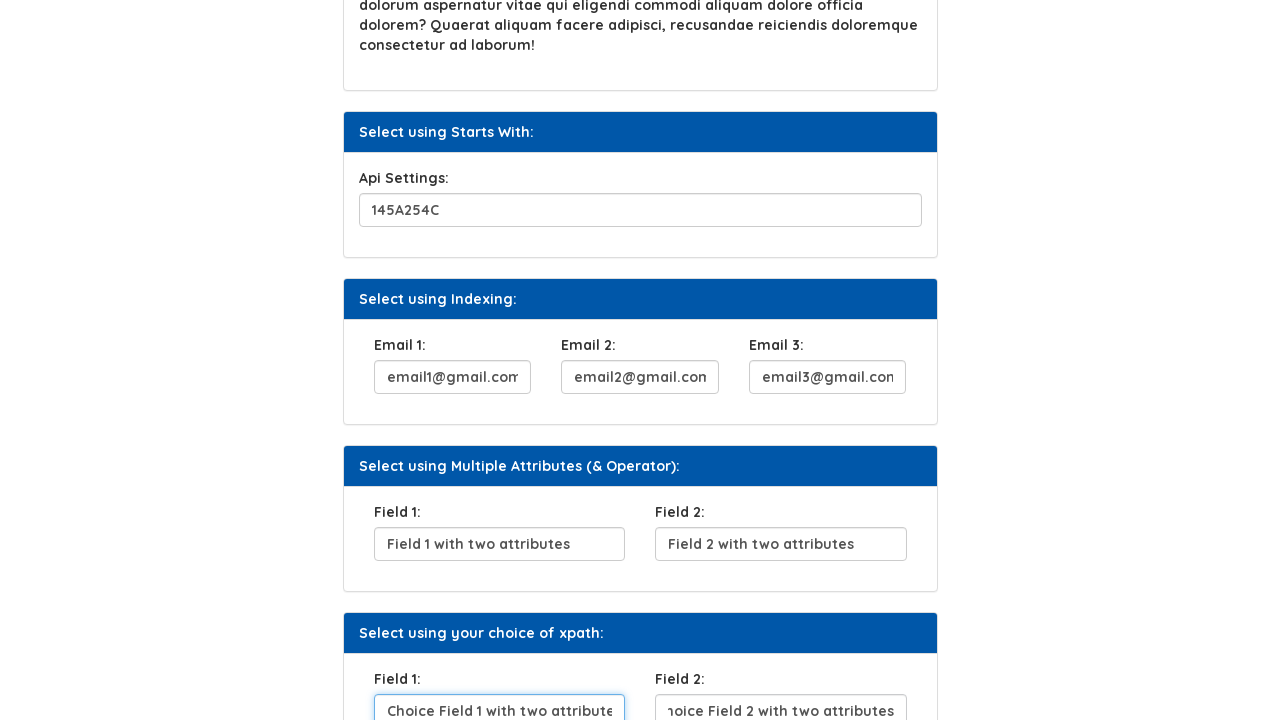

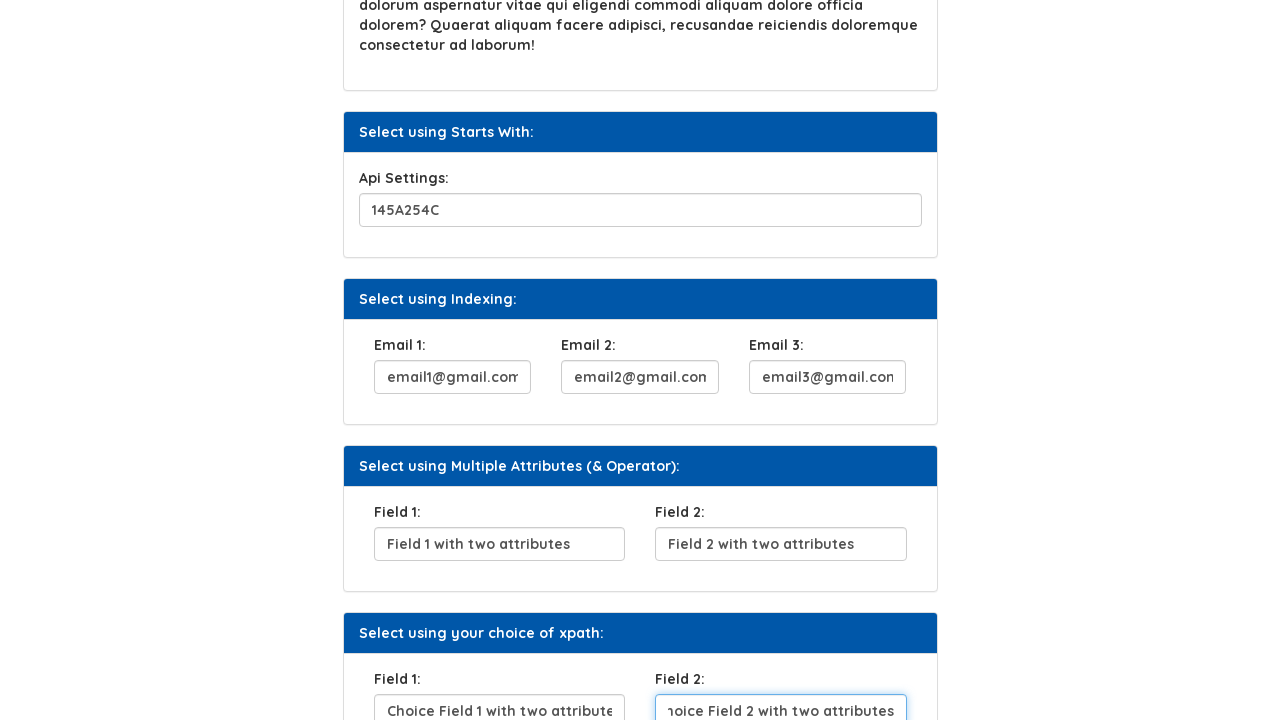